Tests browser timeout handling and JavaScript alert interactions on W3Schools tryit page by switching to an iframe, clicking a button that triggers a confirm dialog, and handling the alert by accepting and dismissing it.

Starting URL: https://www.w3schools.com/js/tryit.asp?filename=tryjs_confirm

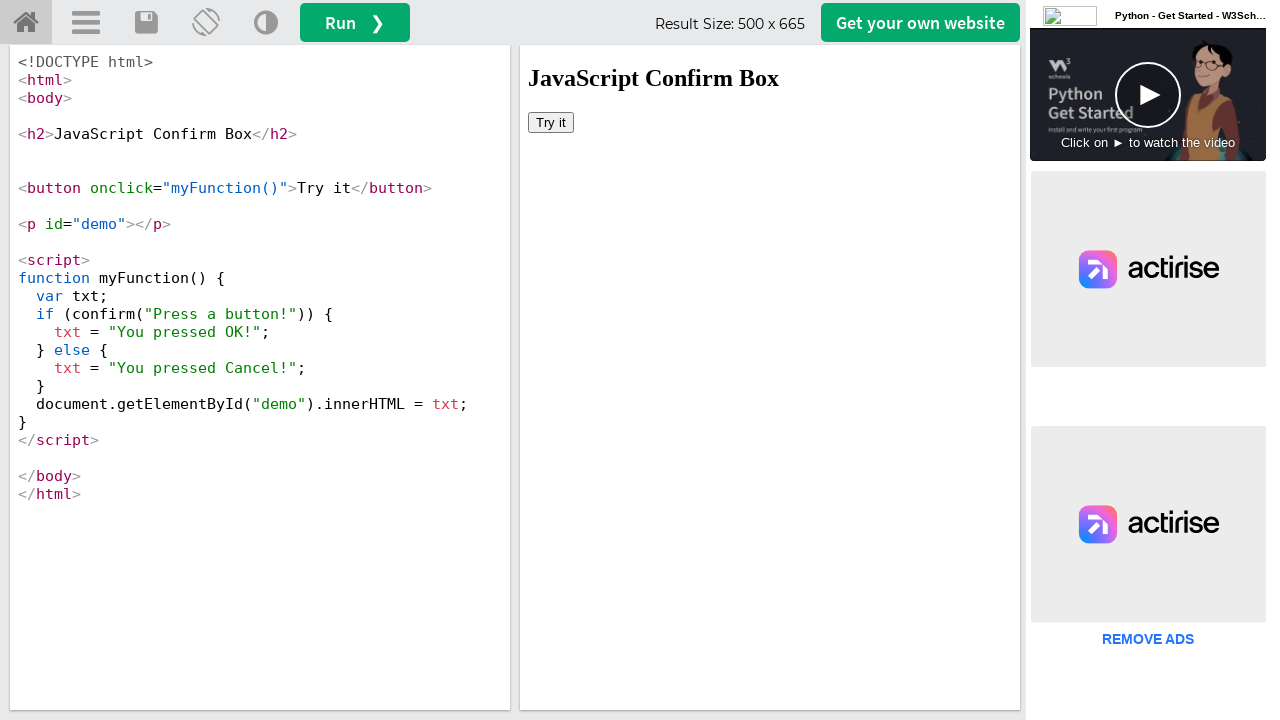

Waited for page to fully load
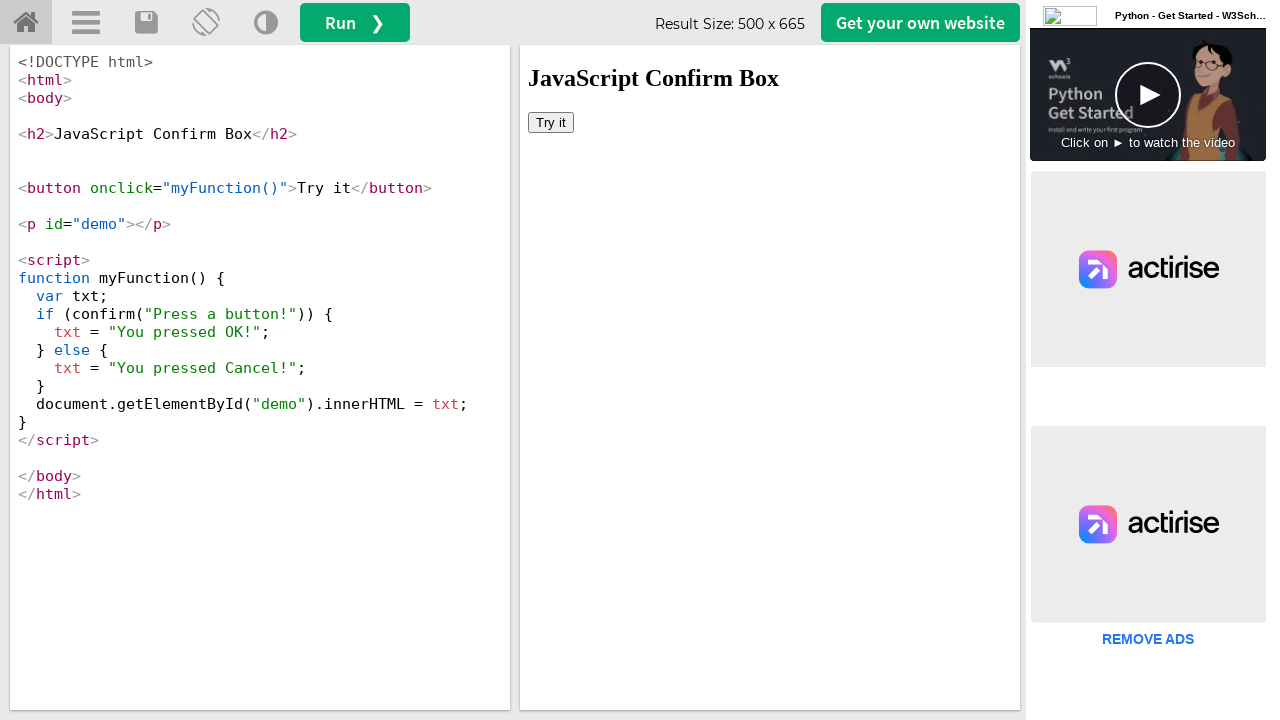

Located iframe with selector #iframeResult
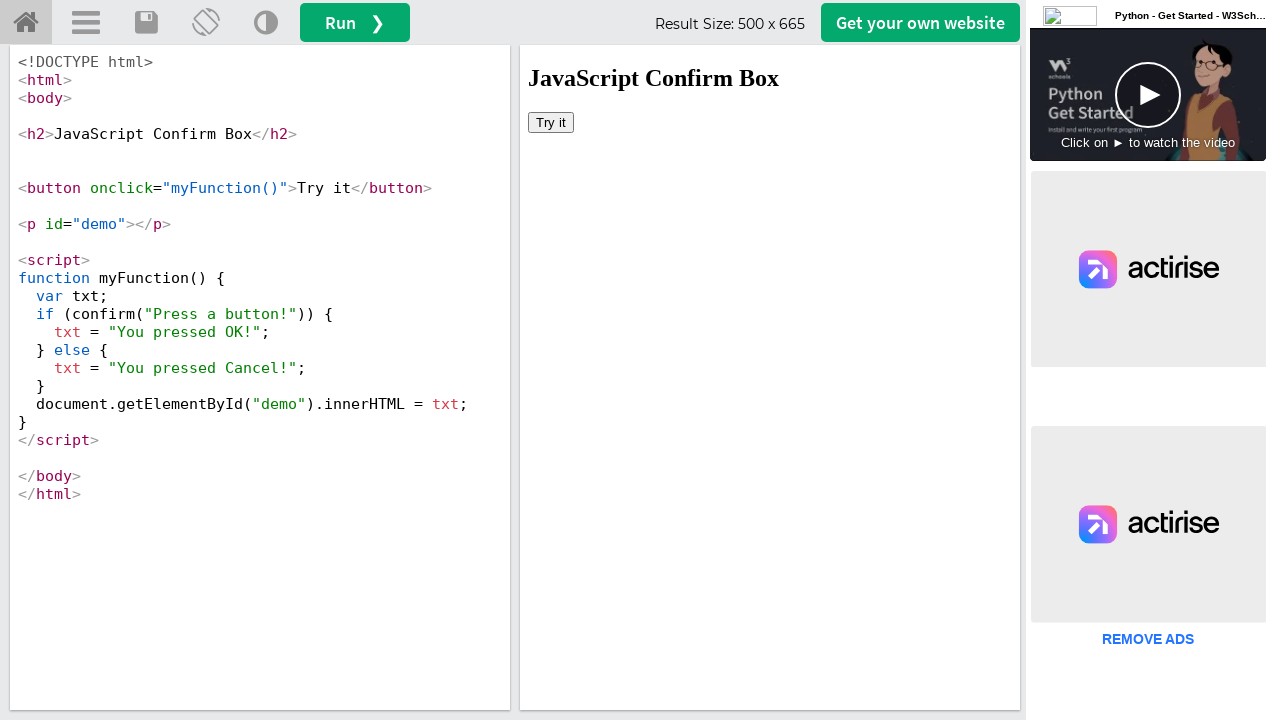

Waited for button inside iframe to become visible
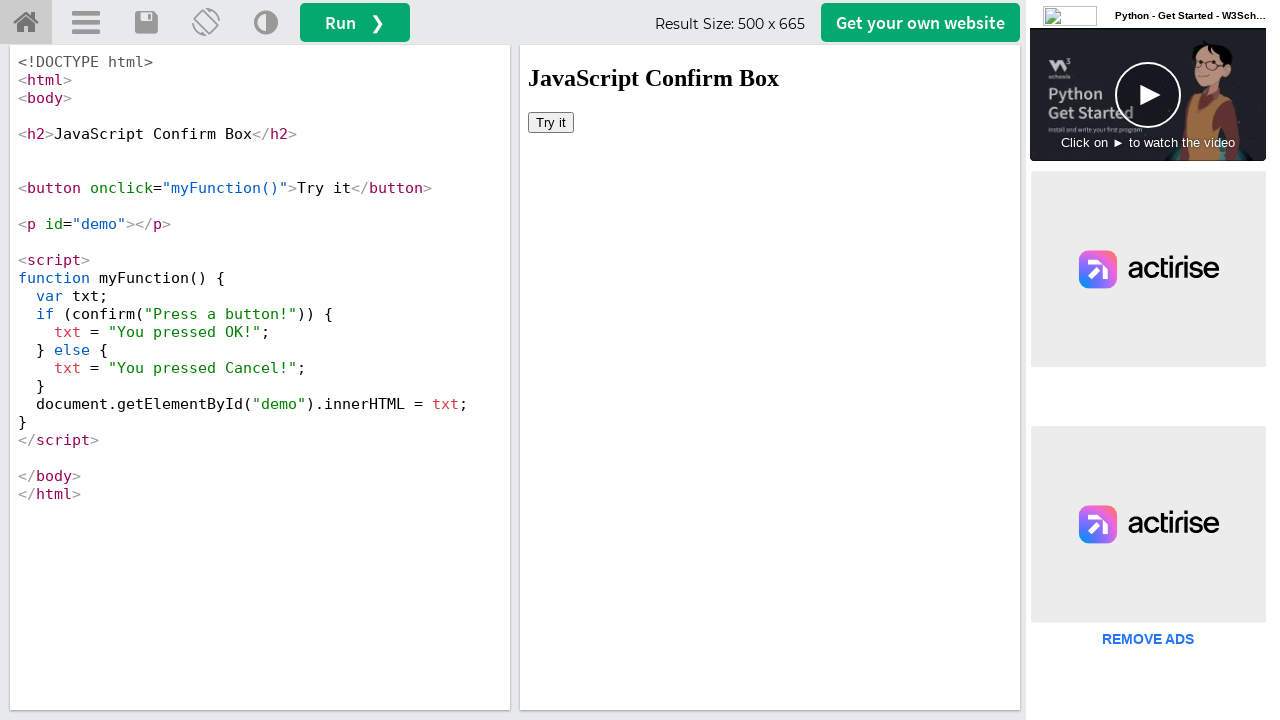

Clicked button inside iframe at (551, 122) on #iframeResult >> internal:control=enter-frame >> button
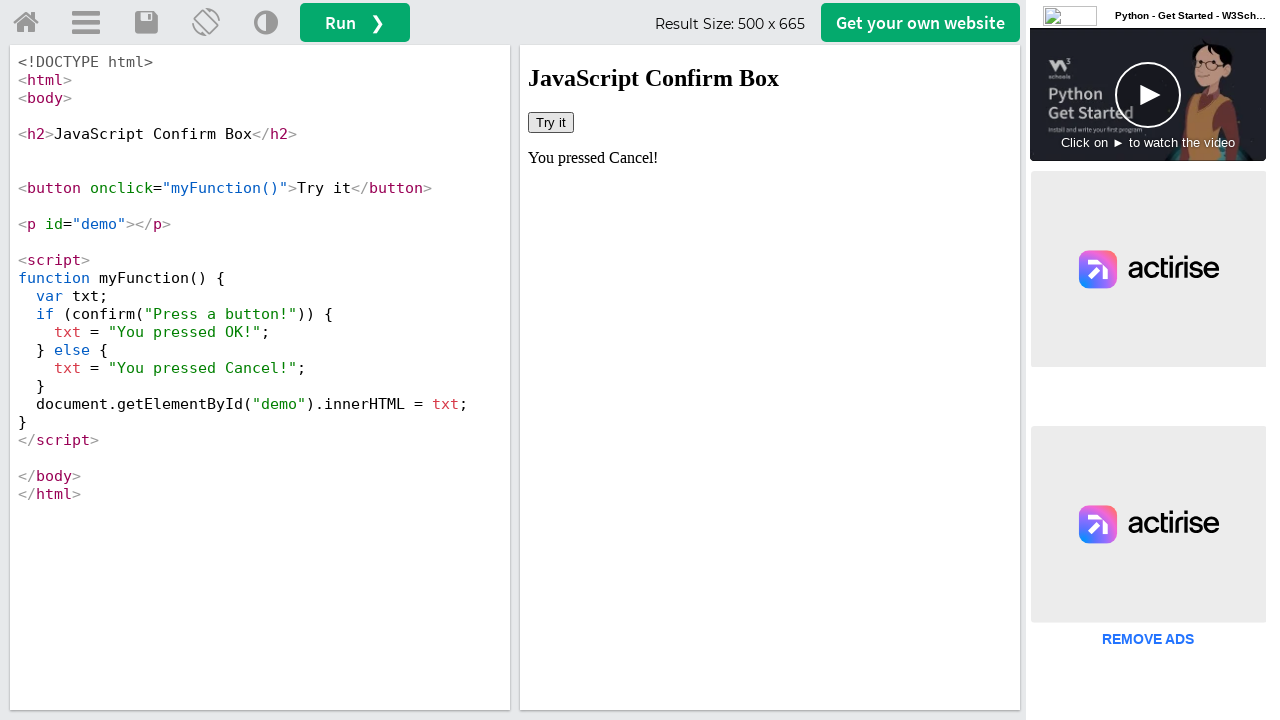

Set up dialog handler to accept confirm dialog
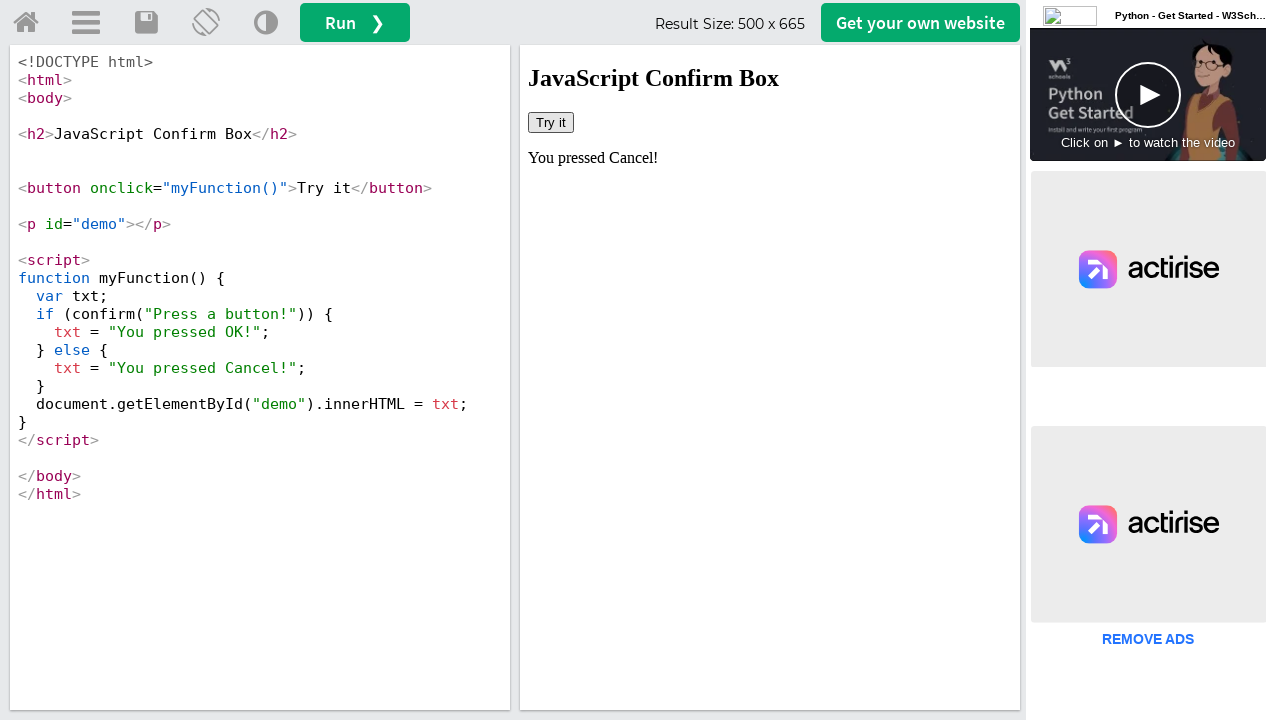

Clicked button again to trigger another alert at (551, 122) on #iframeResult >> internal:control=enter-frame >> button
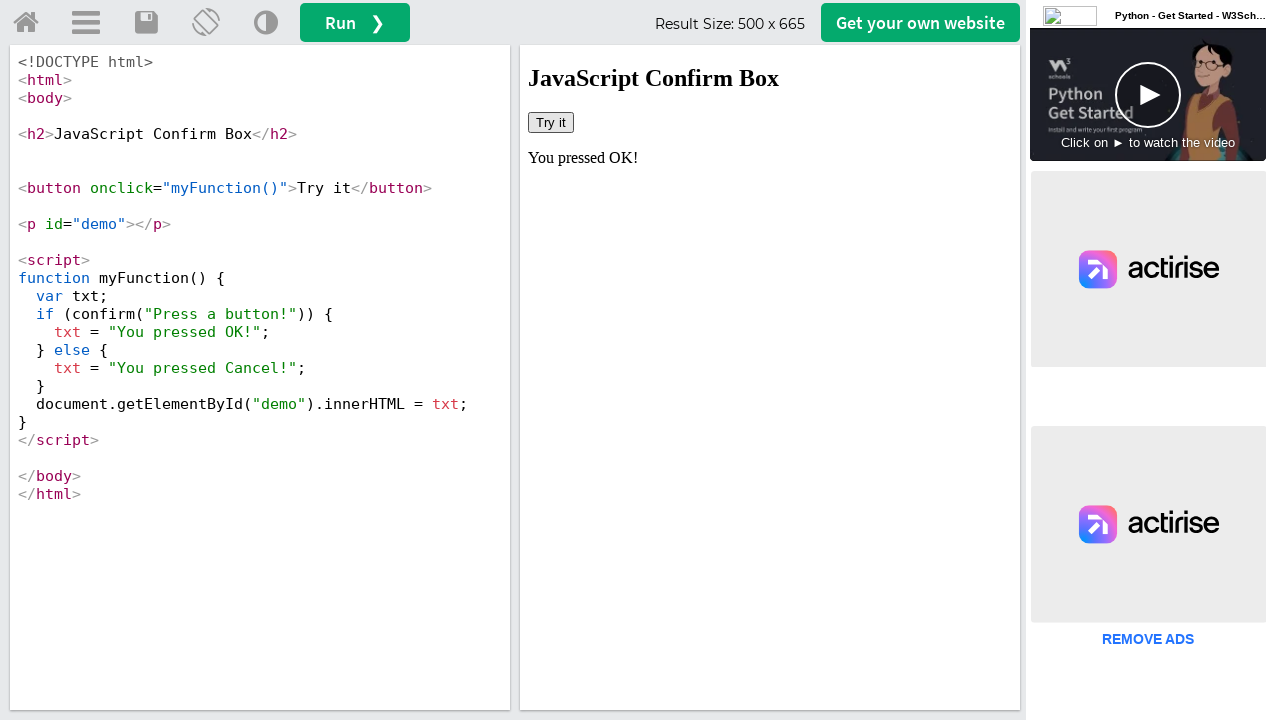

Waited 500ms for dialog handling
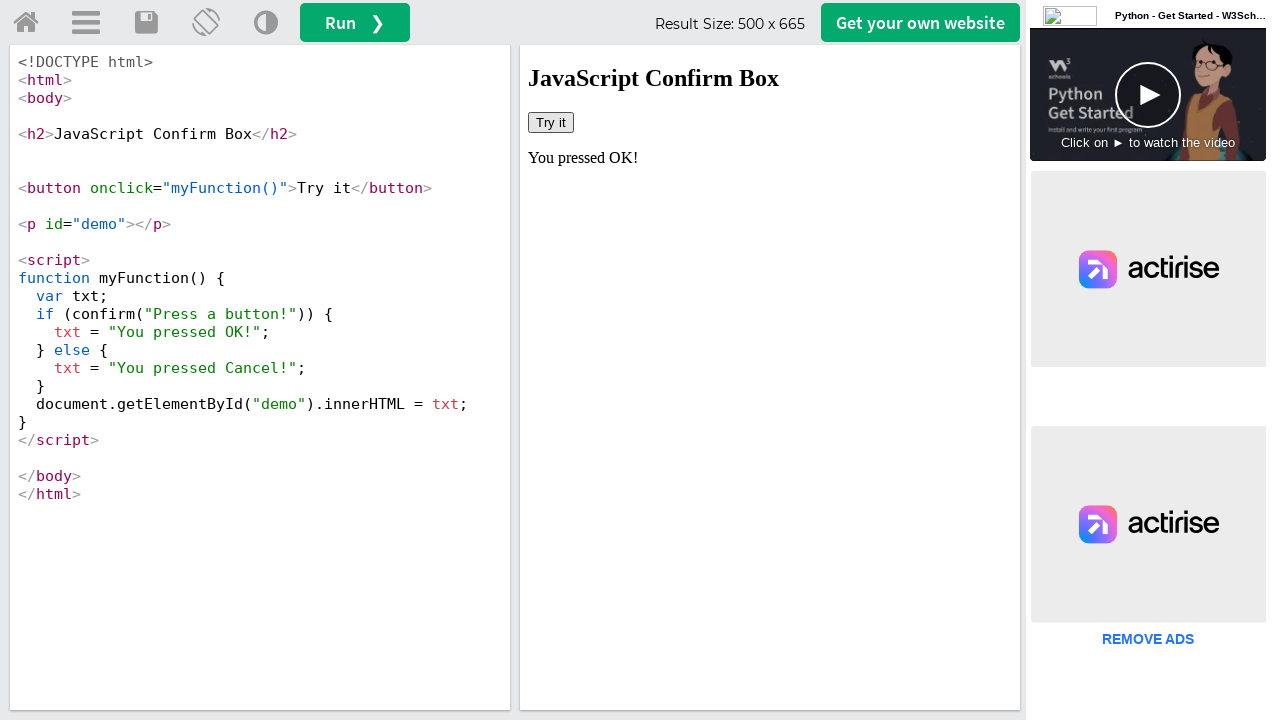

Set up dialog handler to dismiss dialog
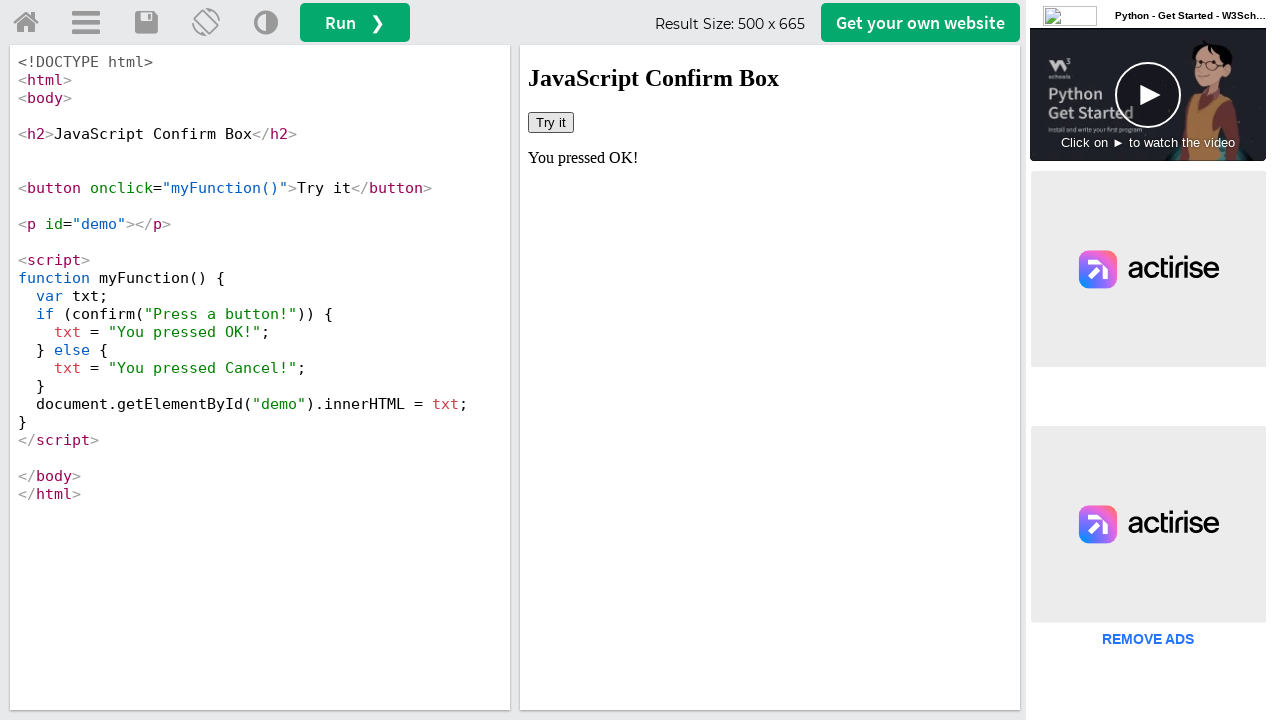

Clicked button to trigger dialog that will be dismissed at (551, 122) on #iframeResult >> internal:control=enter-frame >> button
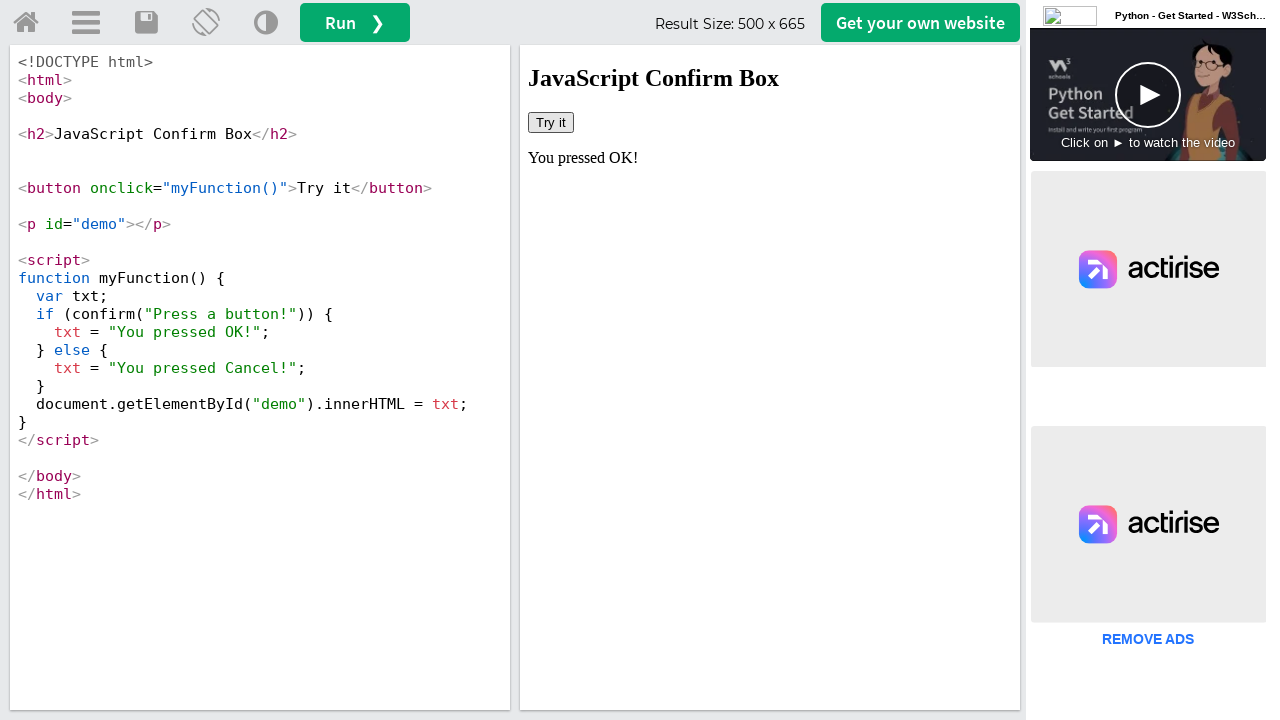

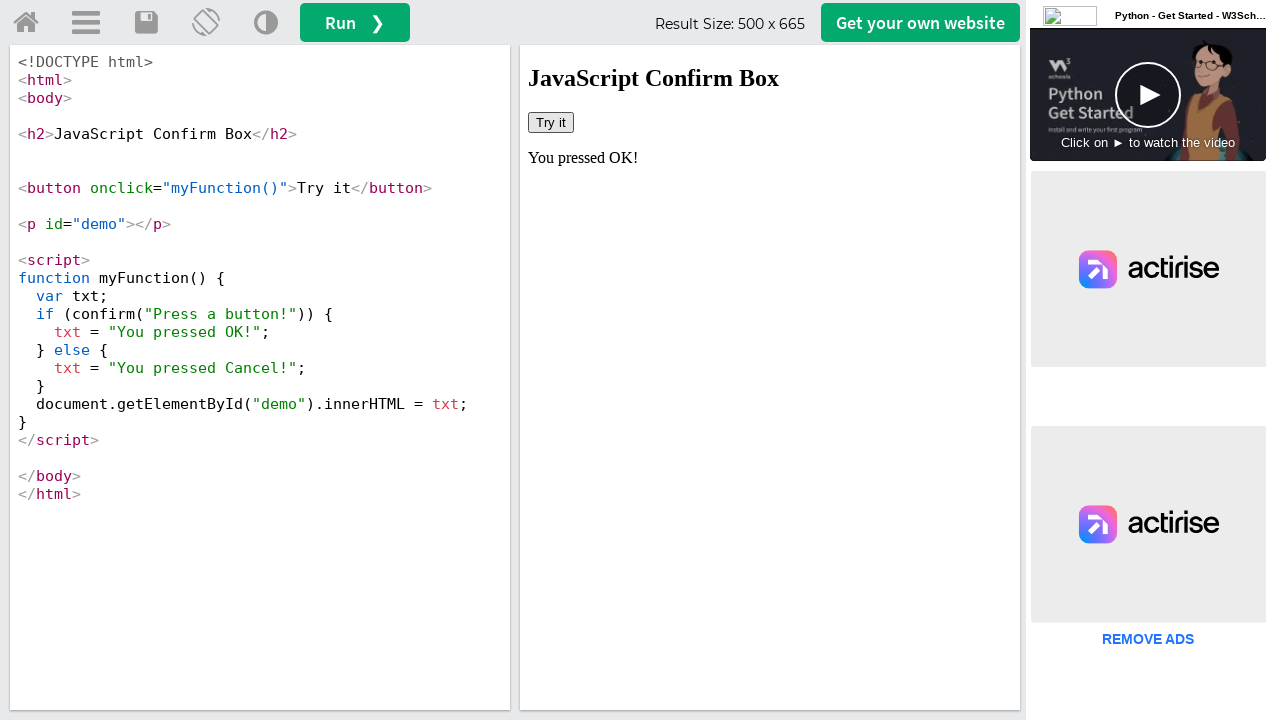